Tests checkbox selection, dropdown interaction, and alert handling by selecting an option, using its text in a dropdown and text field, then verifying the alert contains the expected text

Starting URL: https://rahulshettyacademy.com/AutomationPractice/

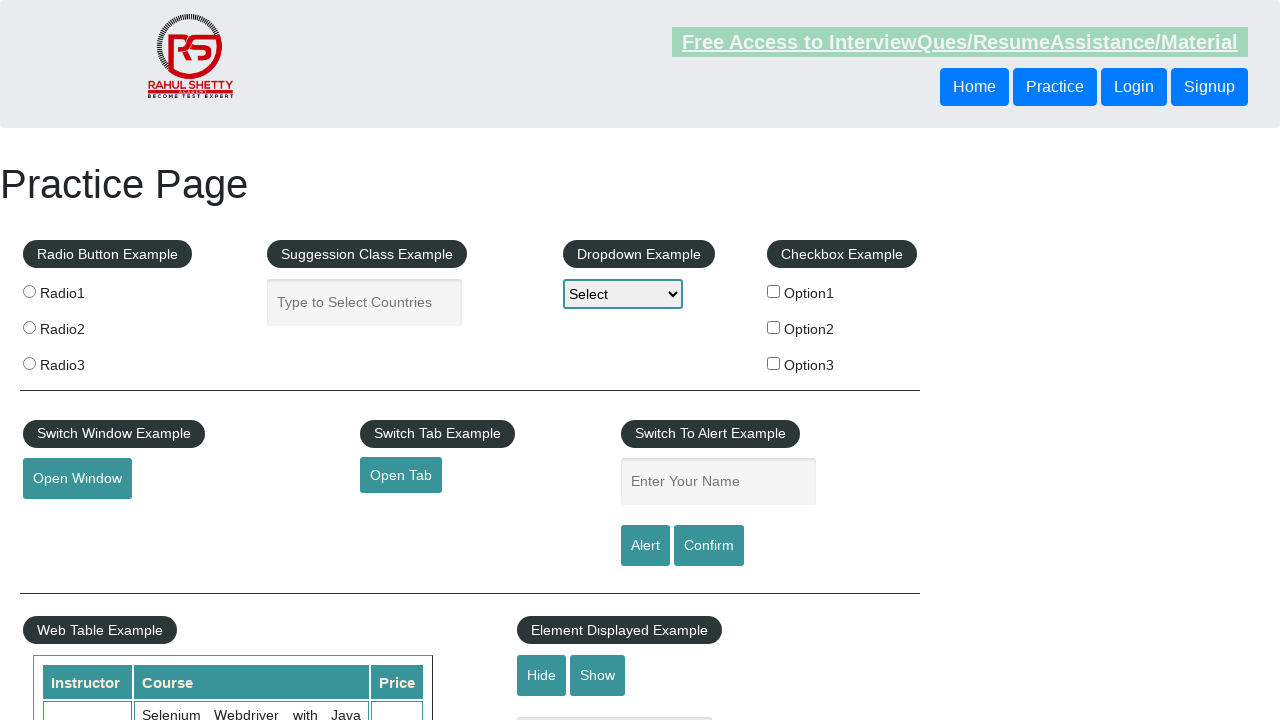

Clicked checkbox for option 2 at (774, 327) on #checkBoxOption2
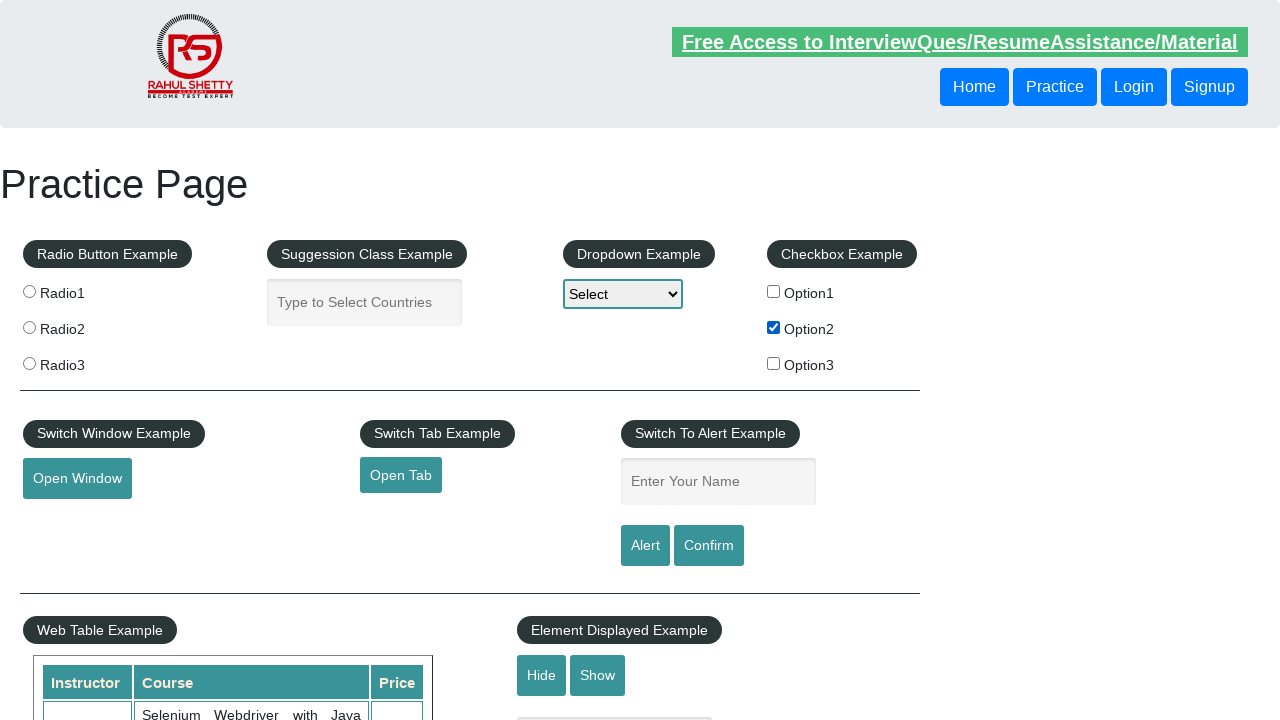

Retrieved option text from label: '
                     Option2
                '
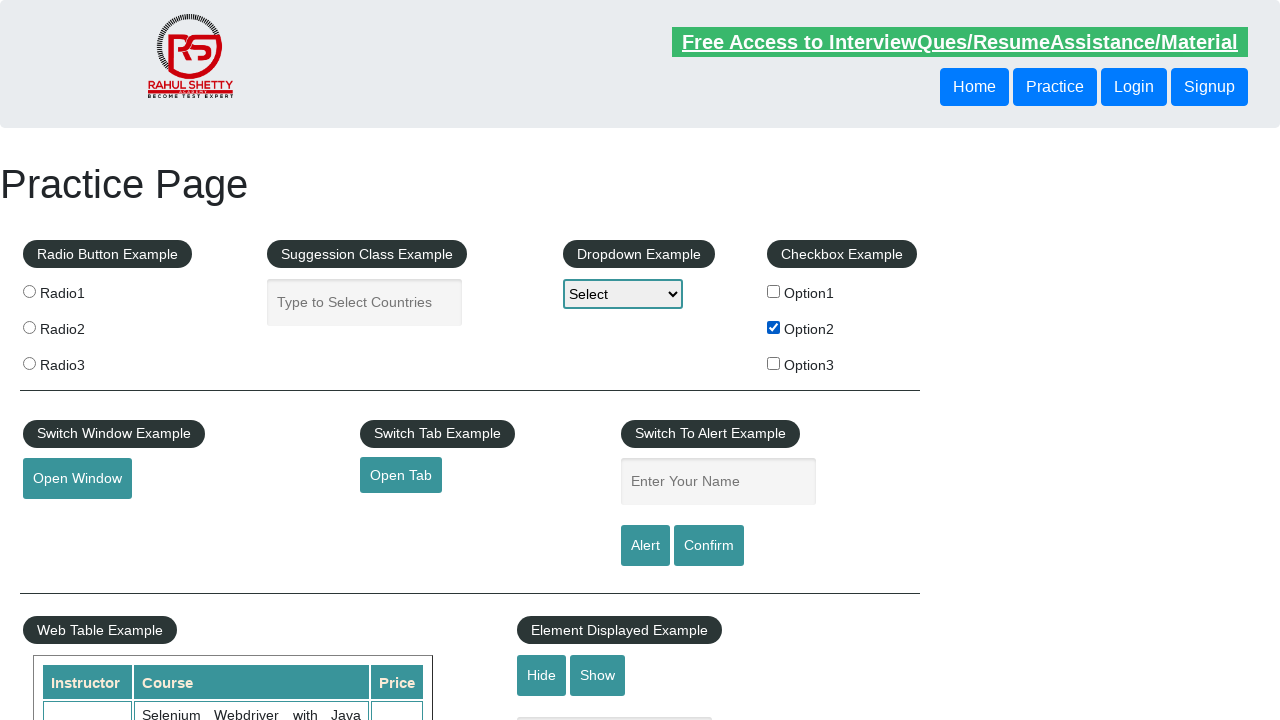

Clicked dropdown menu at (623, 294) on #dropdown-class-example
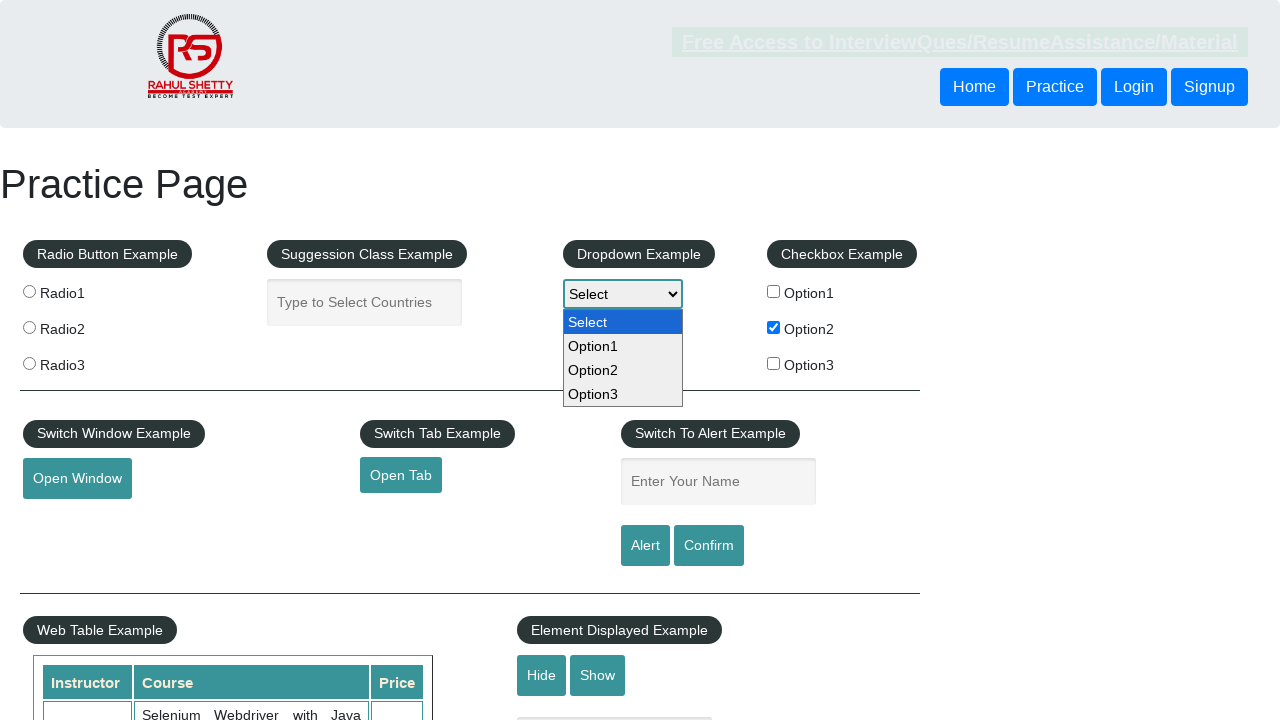

Typed '
                     Option2
                ' in dropdown on #dropdown-class-example
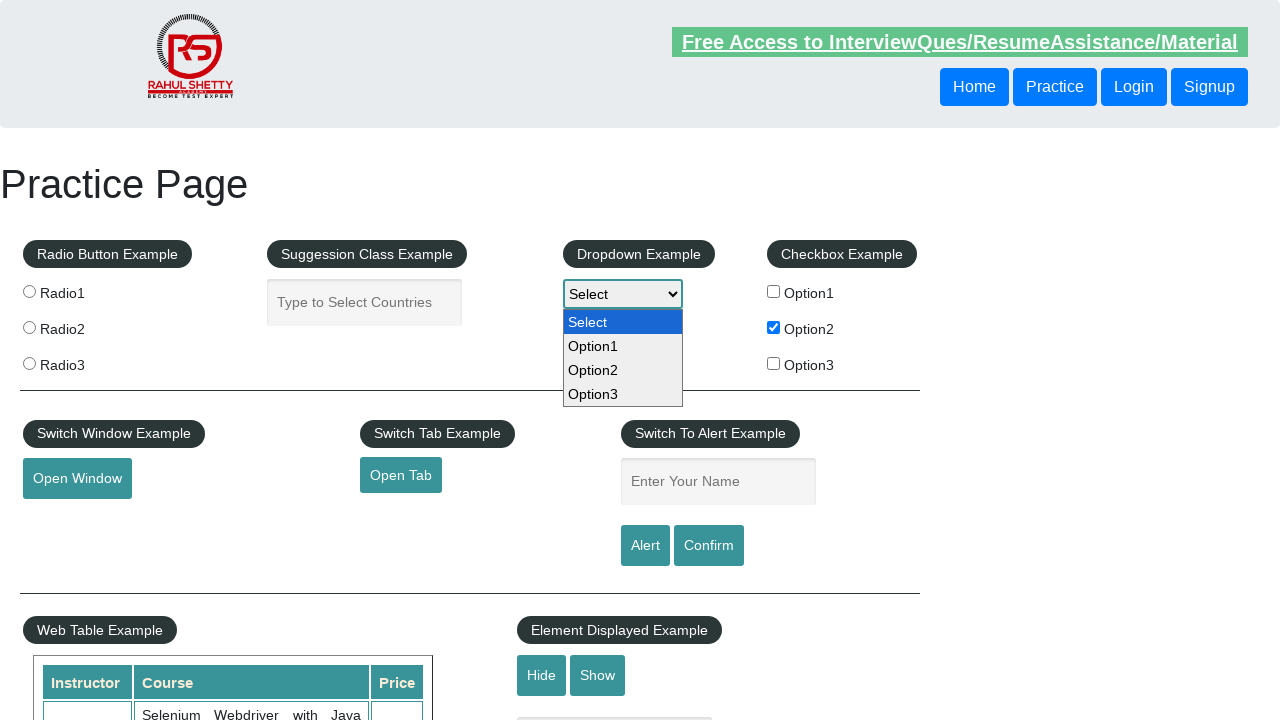

Filled name field with '
                     Option2
                ' on #name
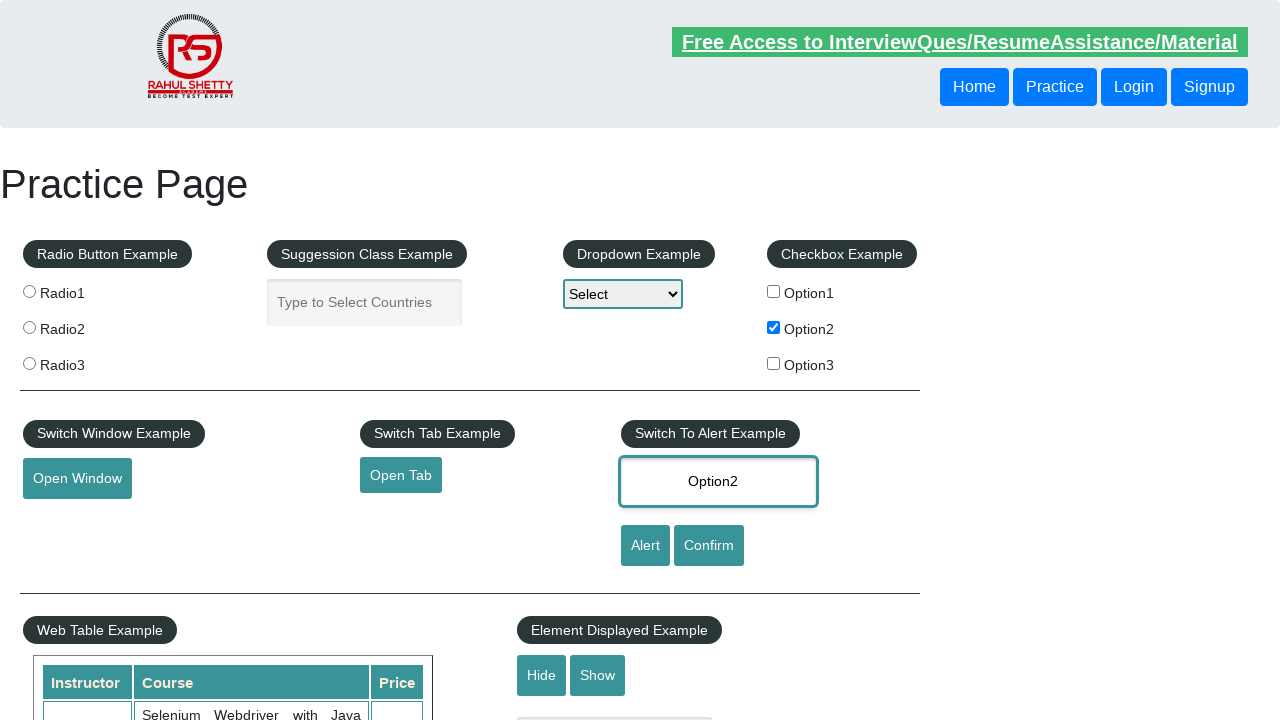

Set up dialog handler to accept alerts
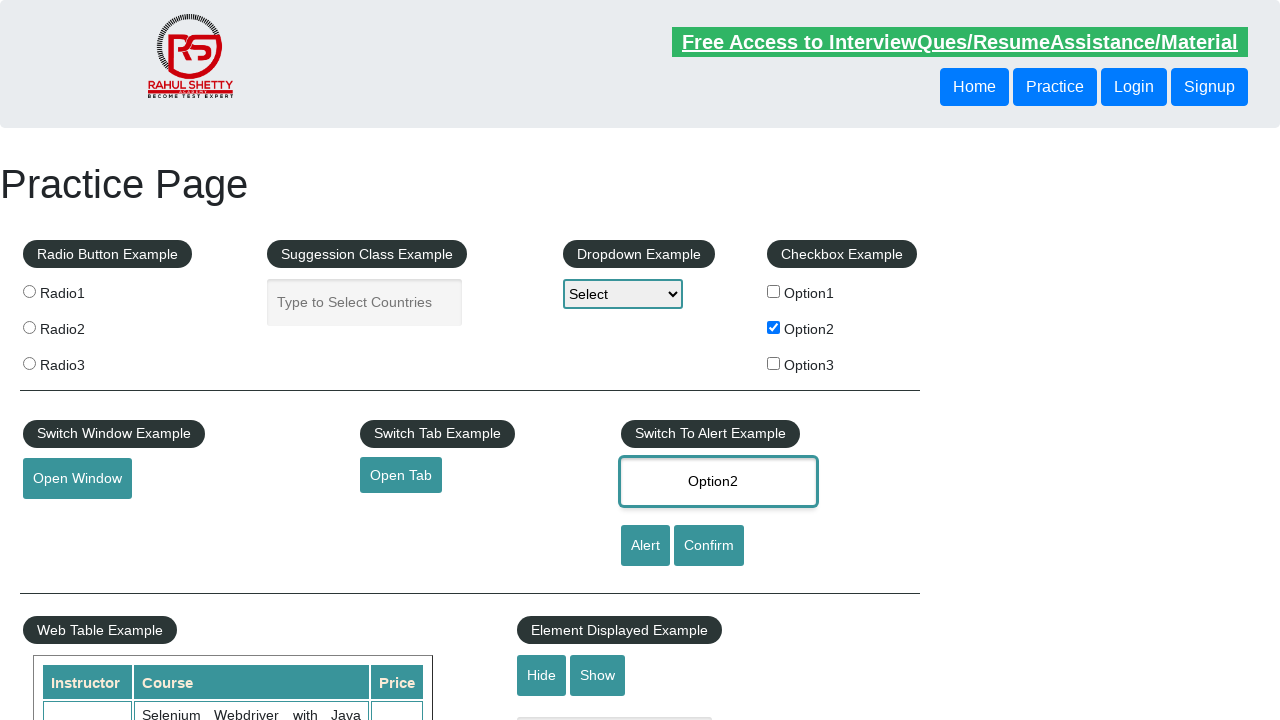

Clicked alert button and accepted the alert at (645, 546) on #alertbtn
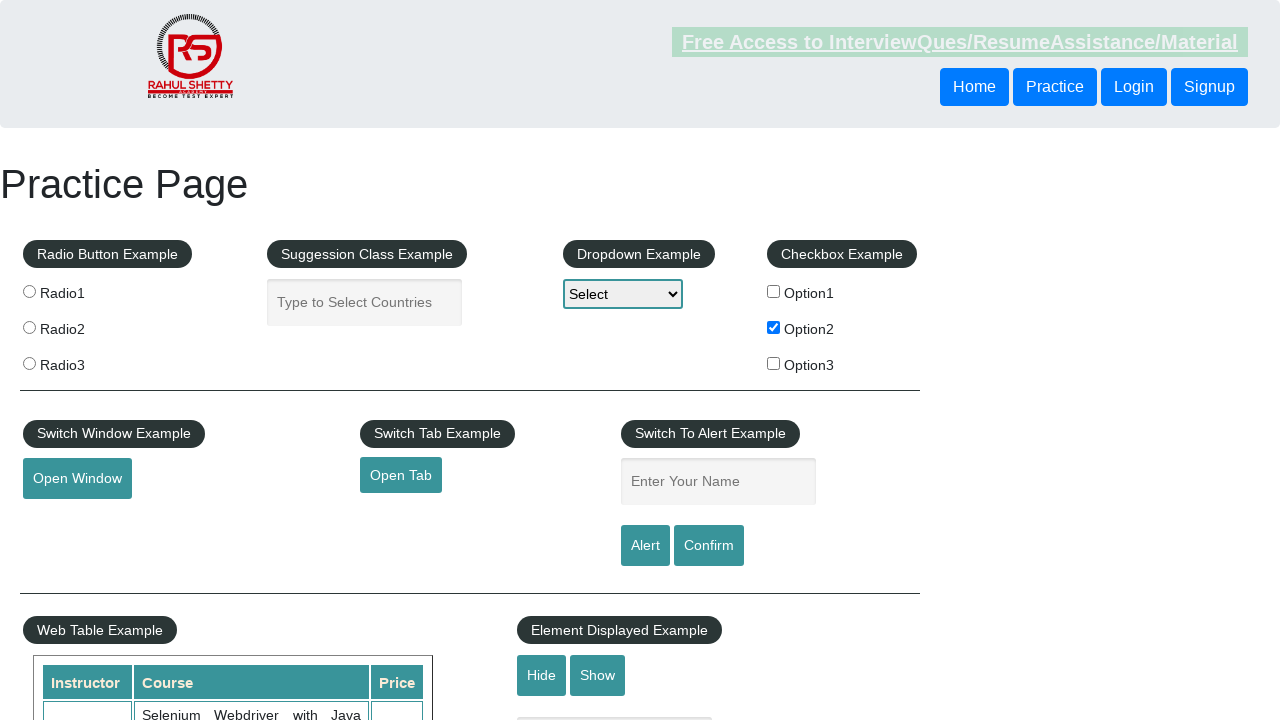

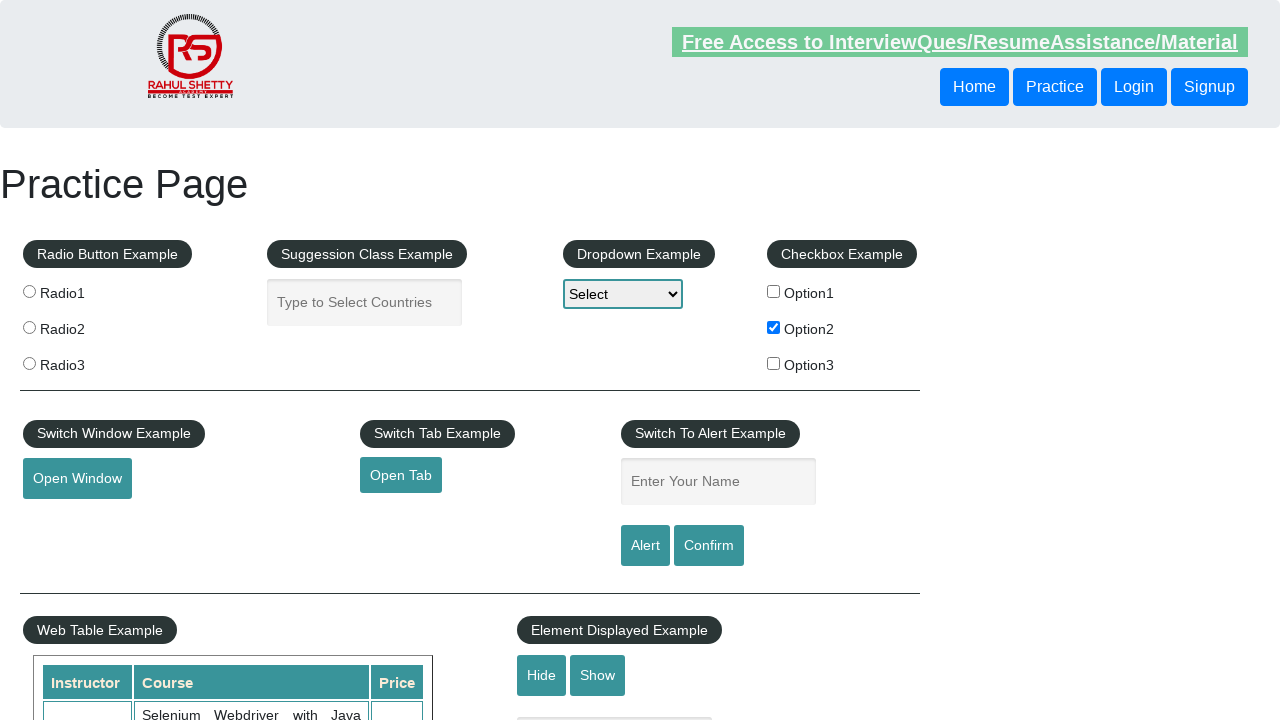